Navigates to the OrangeHRM demo site and verifies that the page title contains "Orange"

Starting URL: https://opensource-demo.orangehrmlive.com

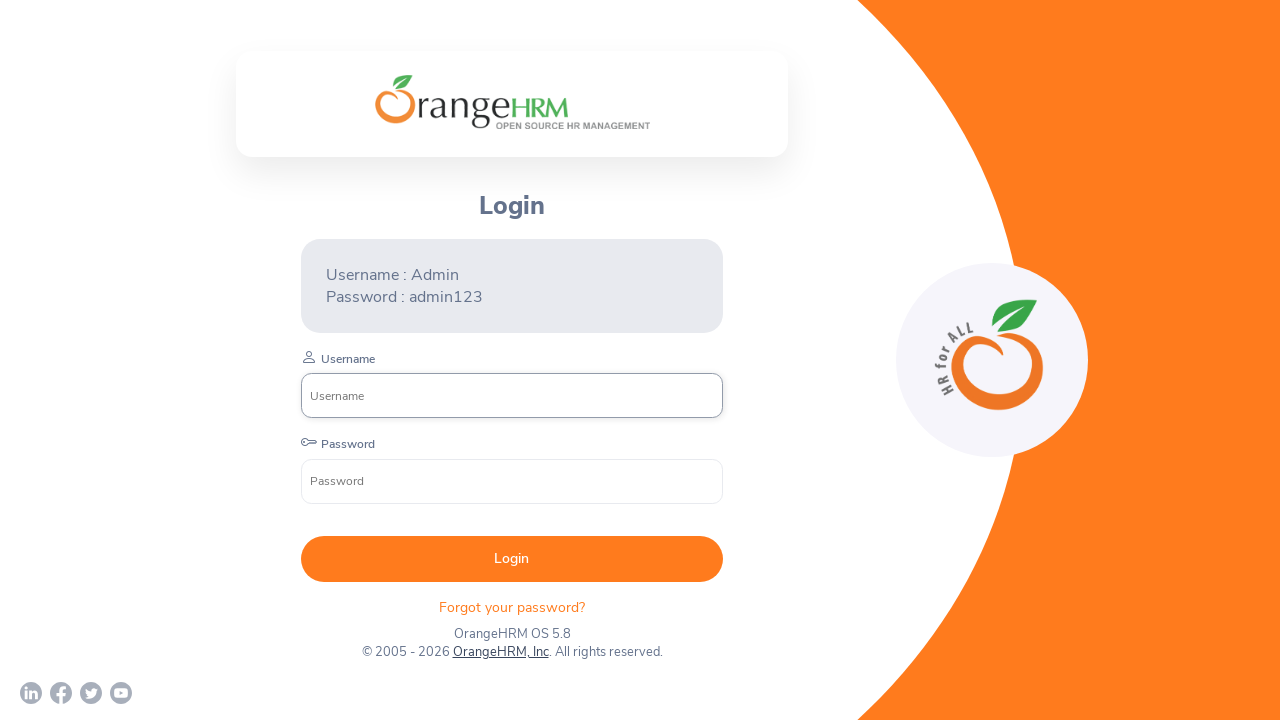

Navigated to OrangeHRM demo site
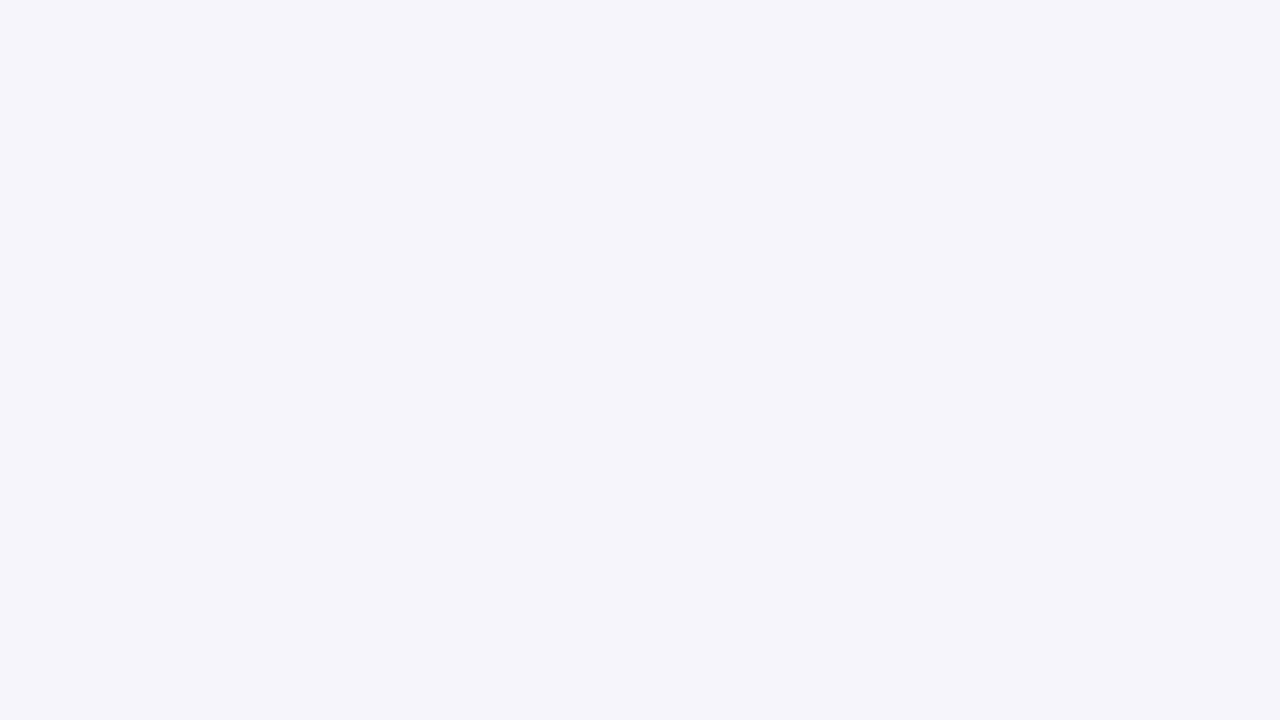

Verified that page title contains 'Orange'
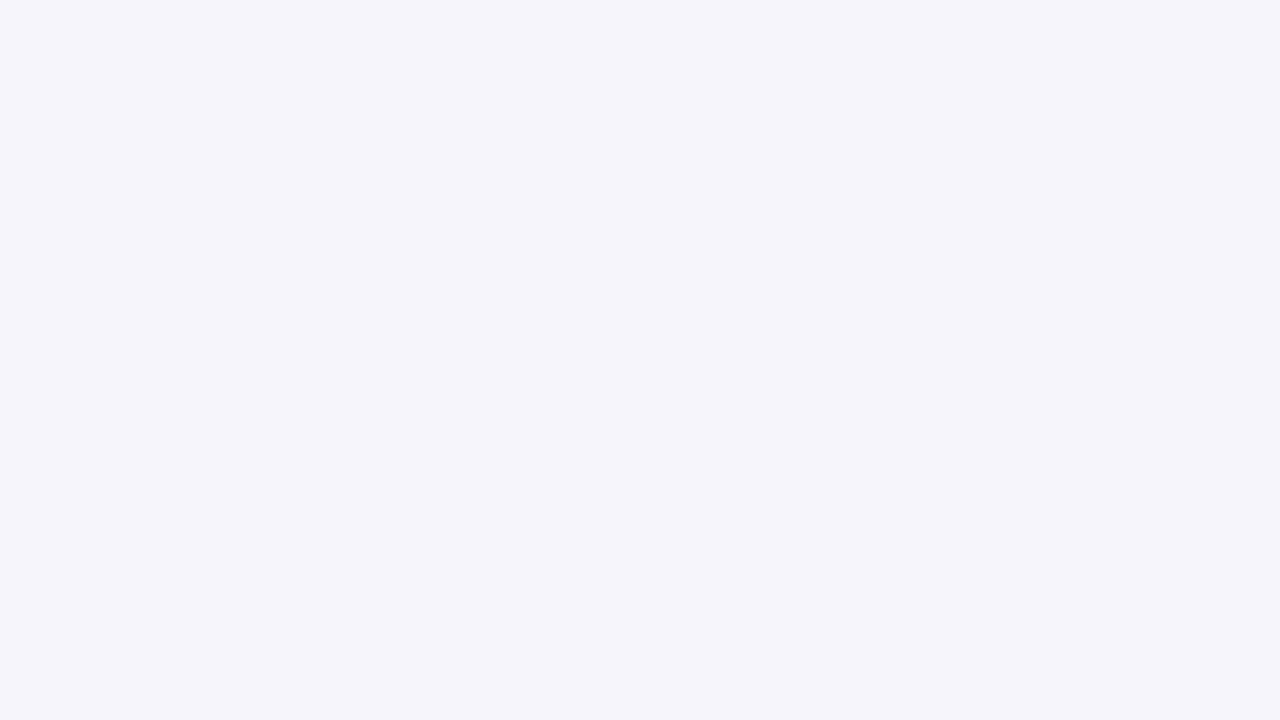

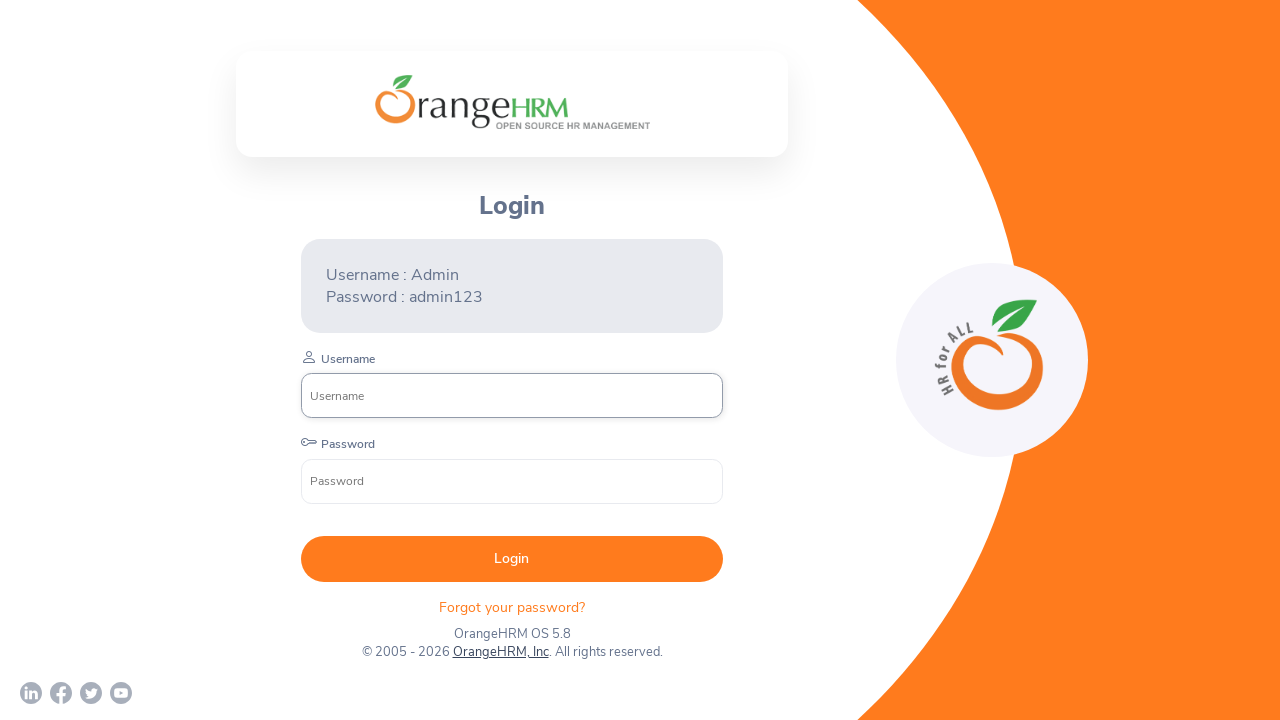